Verifies that the page title is "STORE"

Starting URL: https://demoblaze.com/

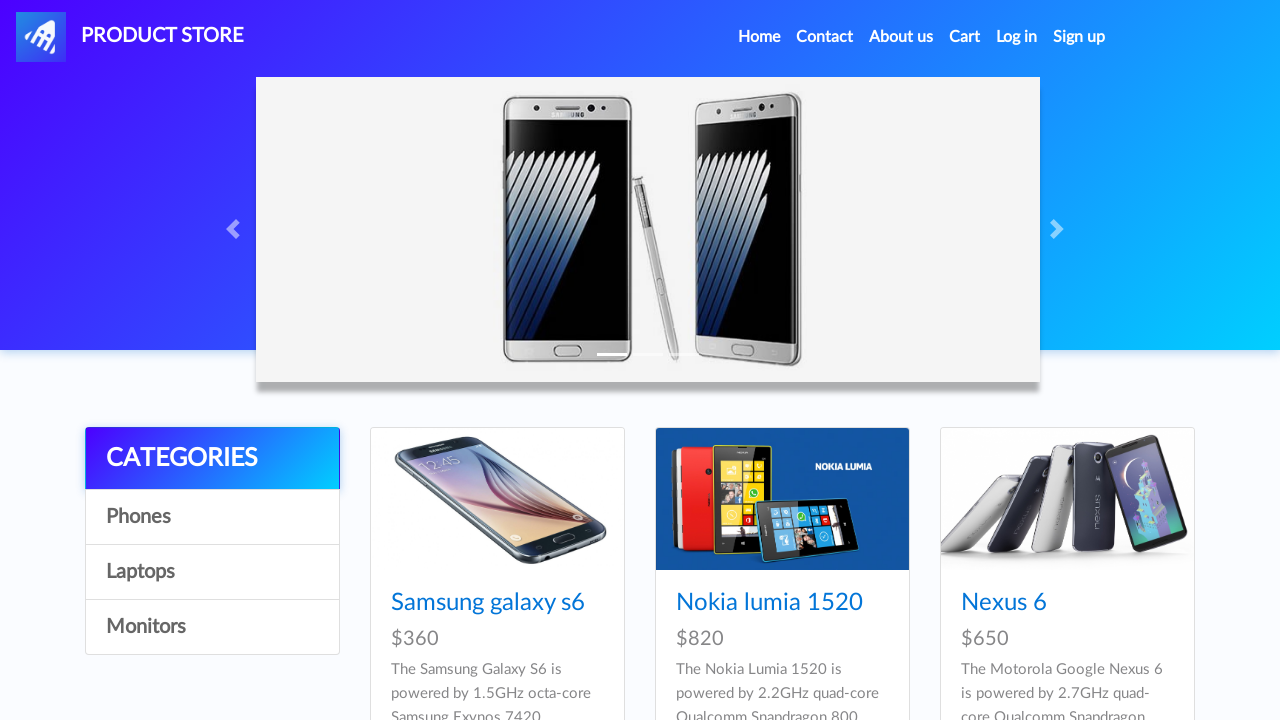

Set viewport size to 1920x1080
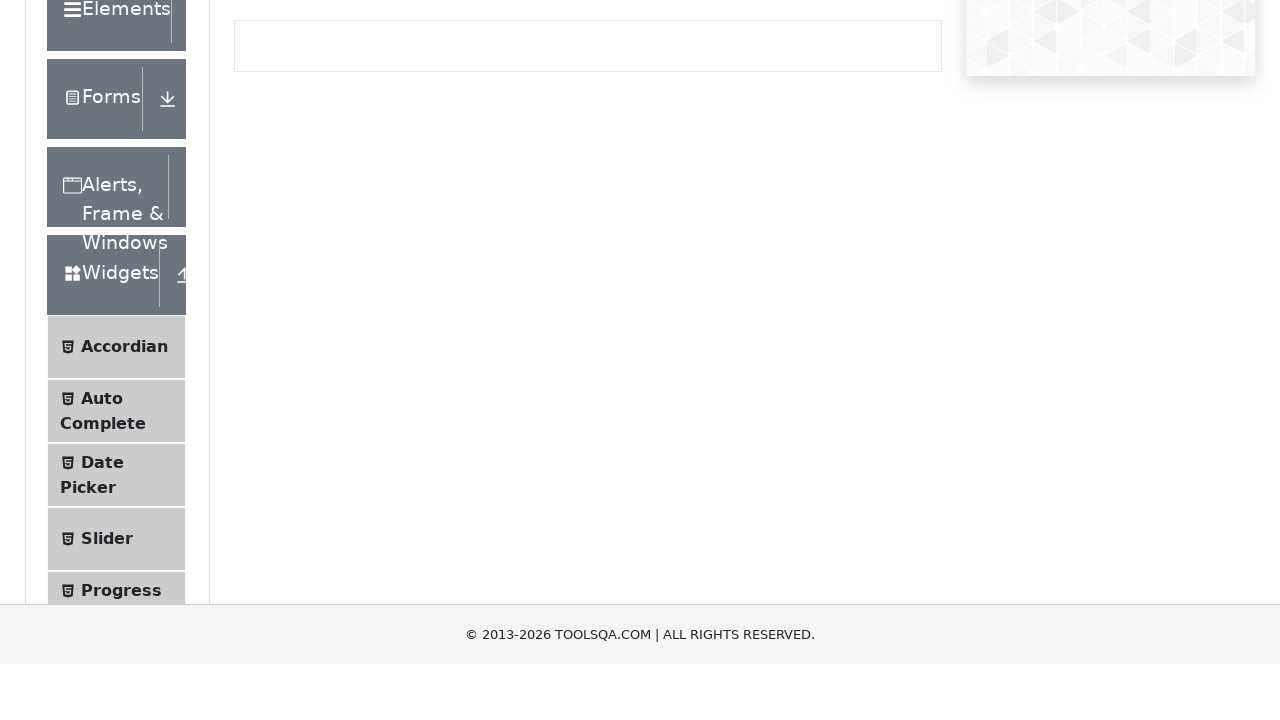

Scrolled down 450 pixels to reveal table section
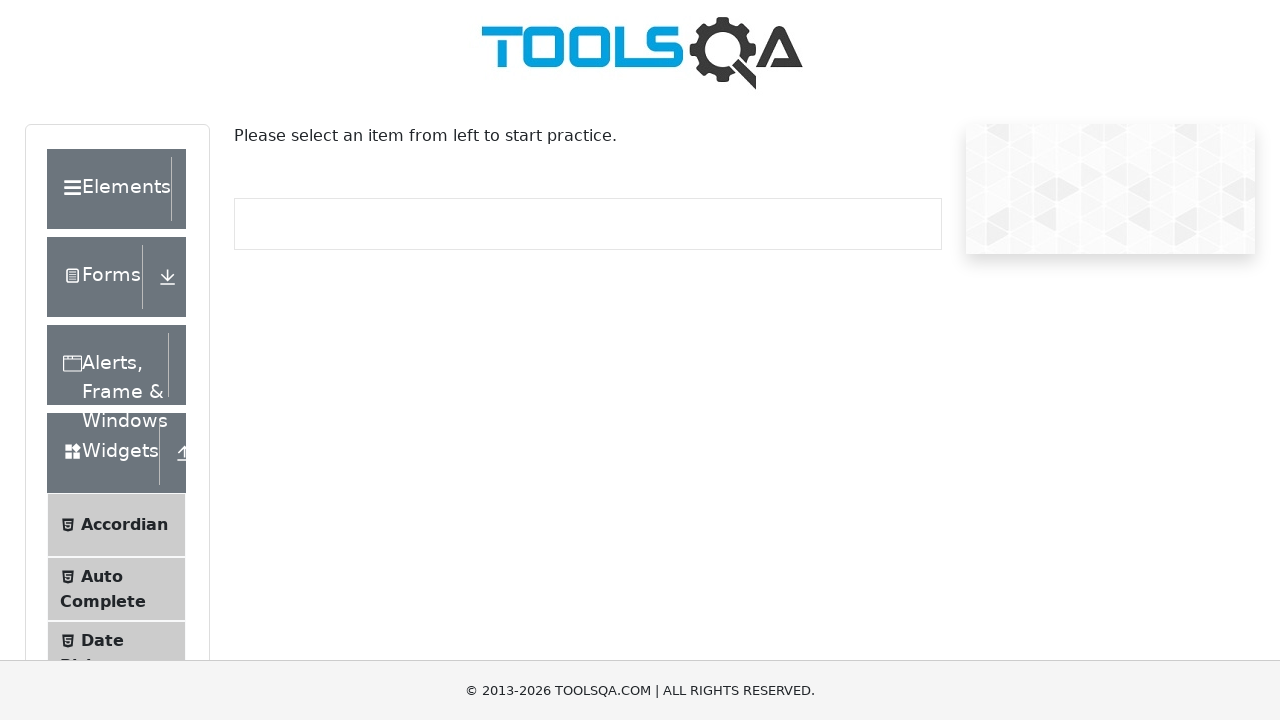

Waited for table price column to be visible
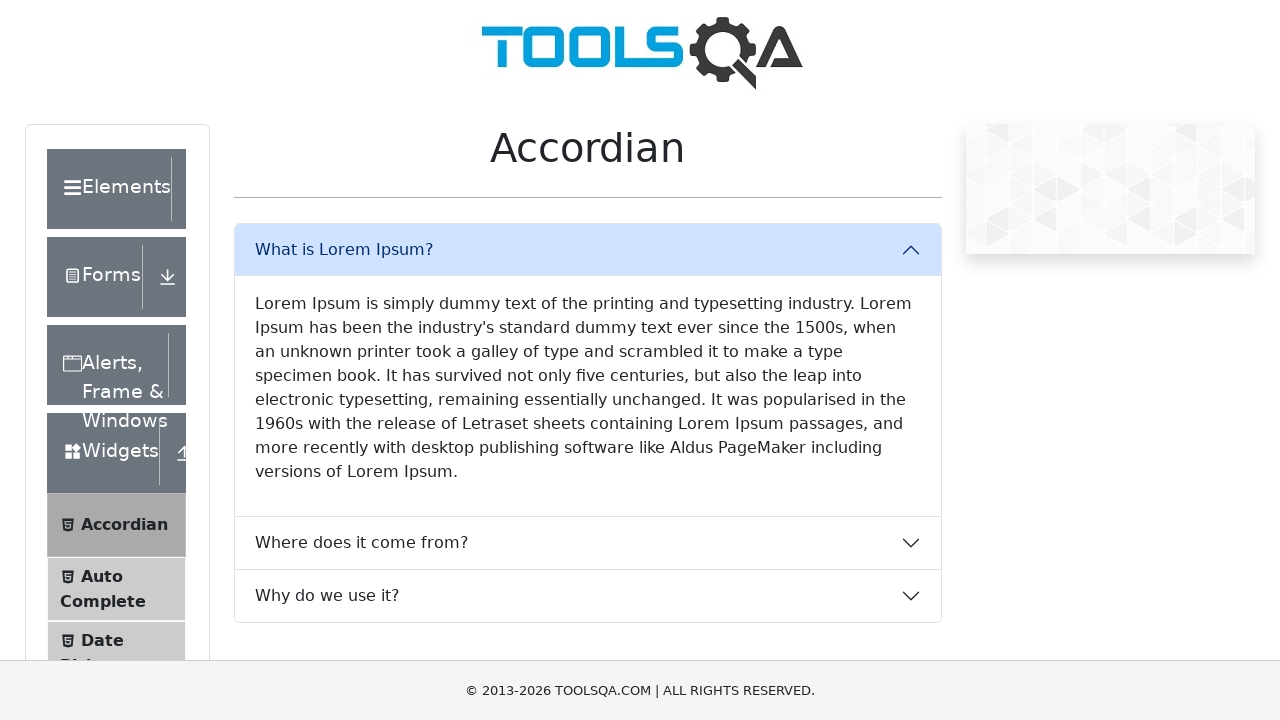

Retrieved all price elements from table column
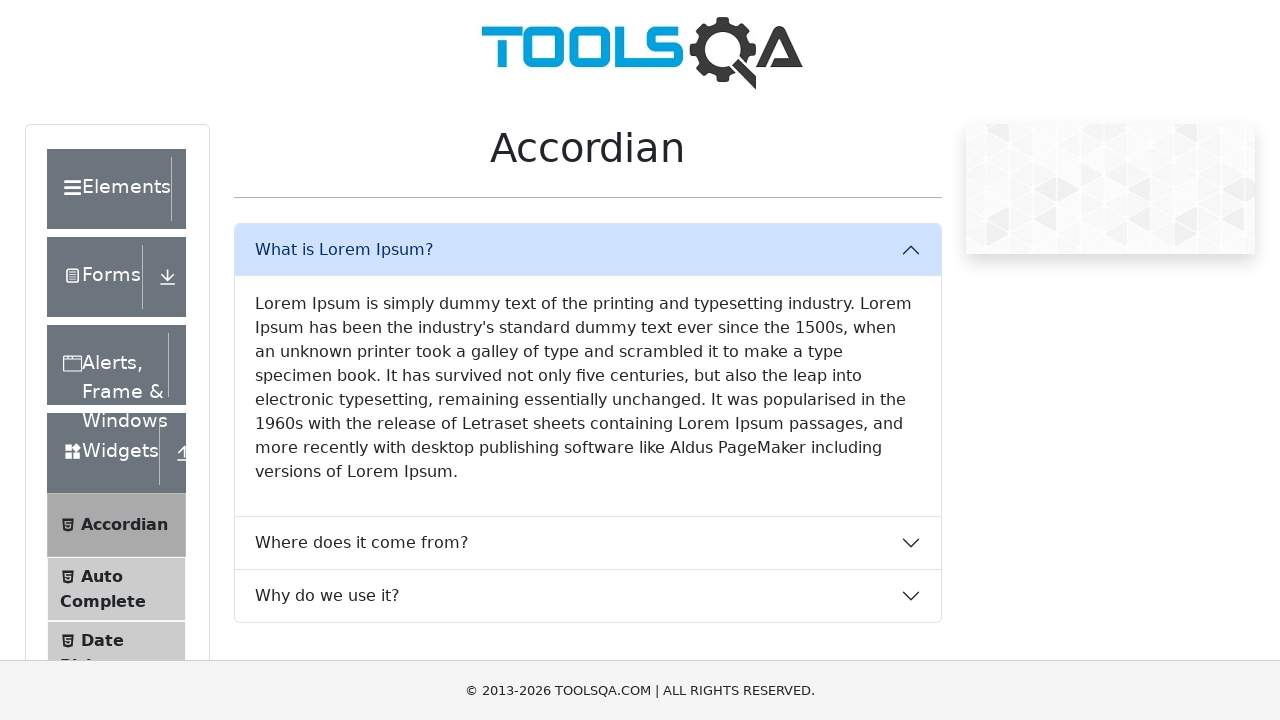

Calculated sum of all price values: 235
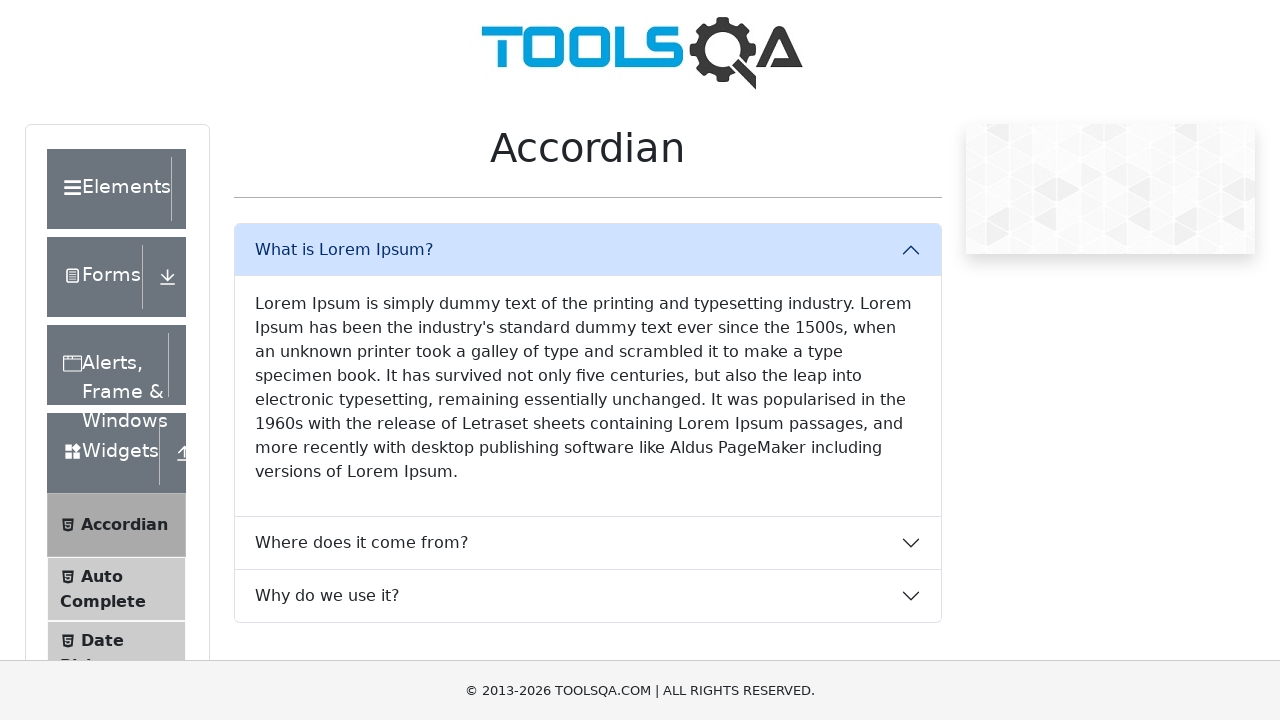

Verified total amount element is displayed
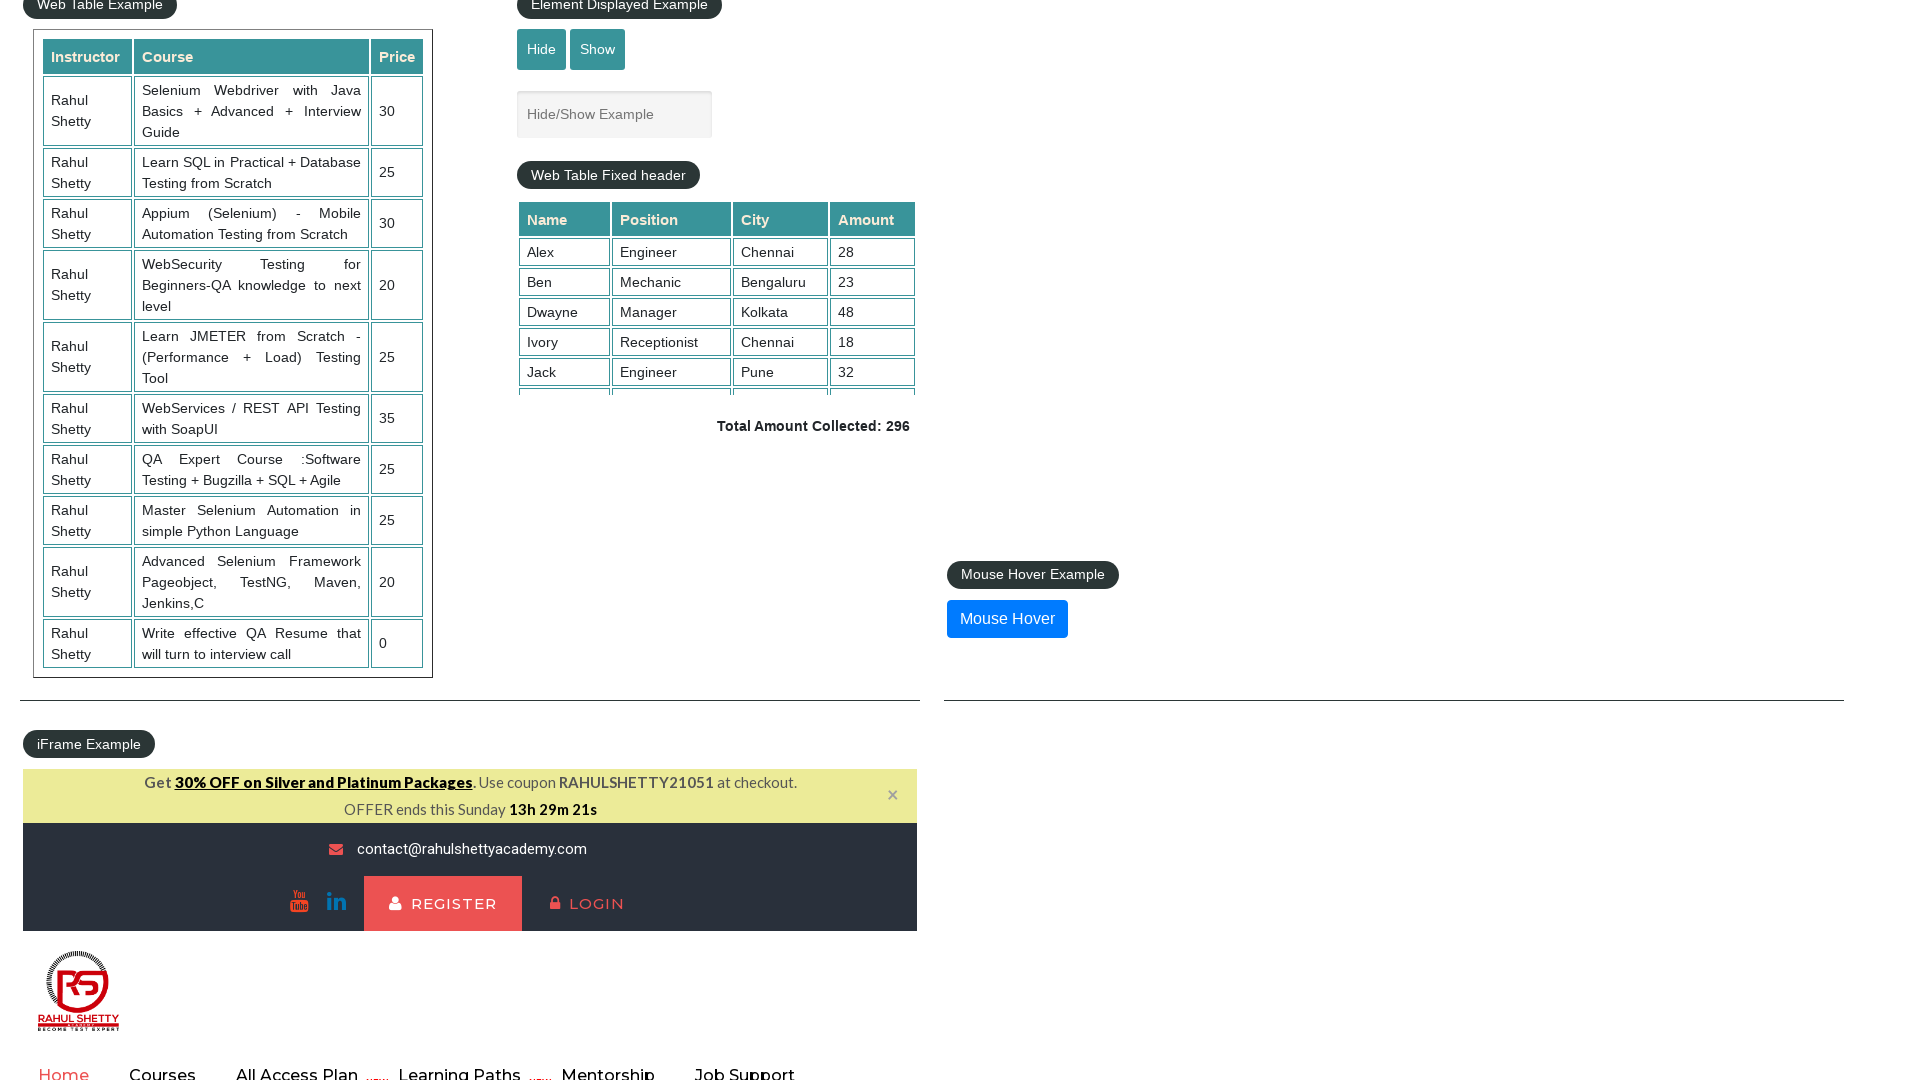

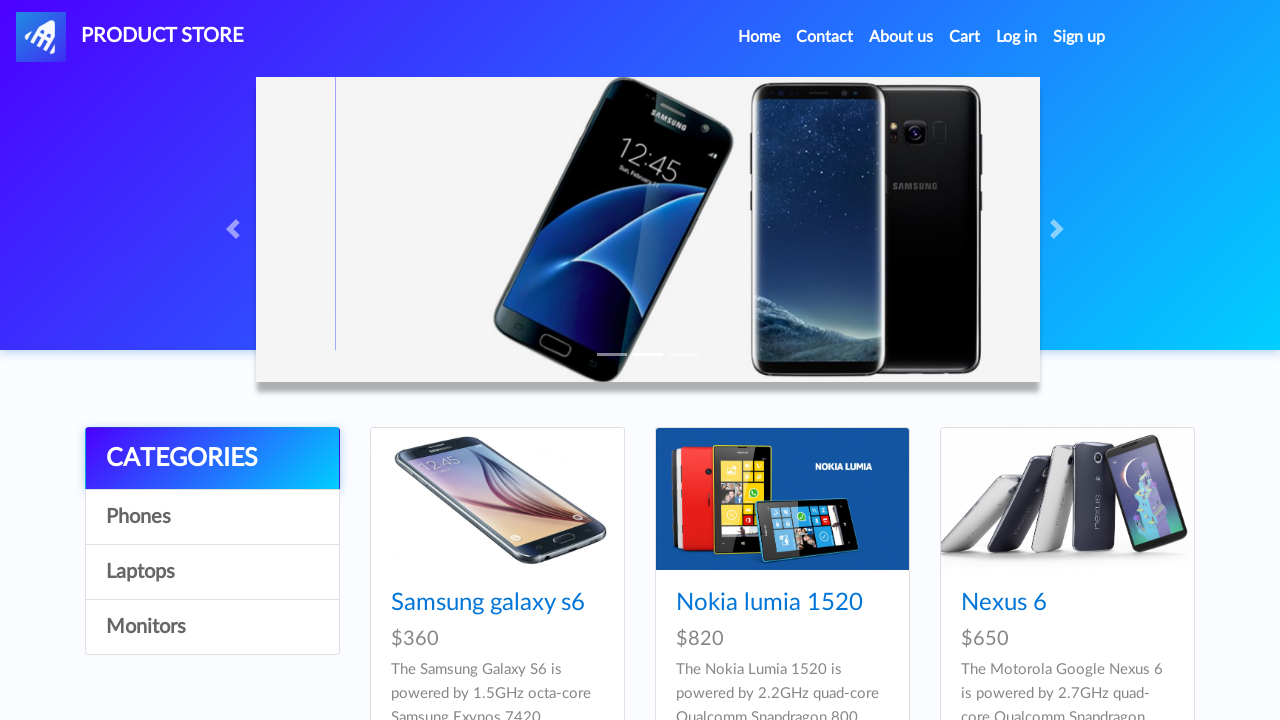